Tests window handle functionality by clicking a link that opens a new window, switching between windows, and verifying the page titles of both the original and new windows.

Starting URL: https://the-internet.herokuapp.com/windows

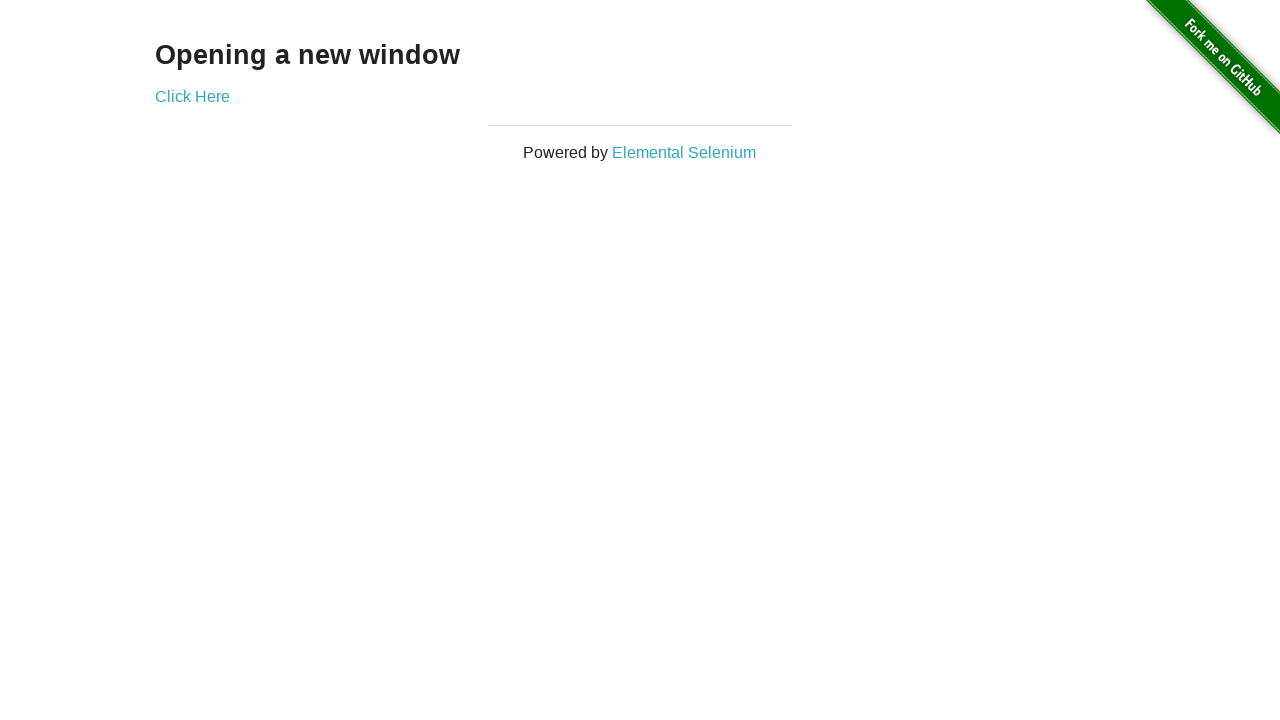

Retrieved h3 text content from first page
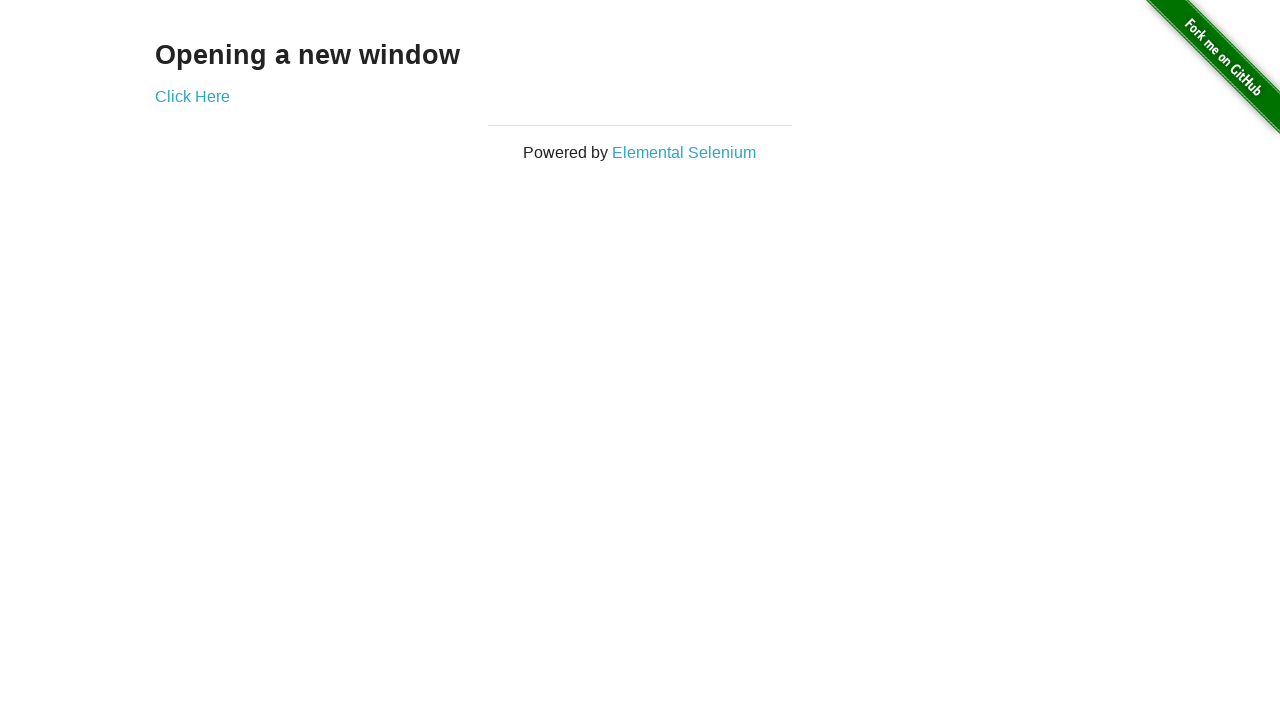

Verified first page contains text 'Opening a new window'
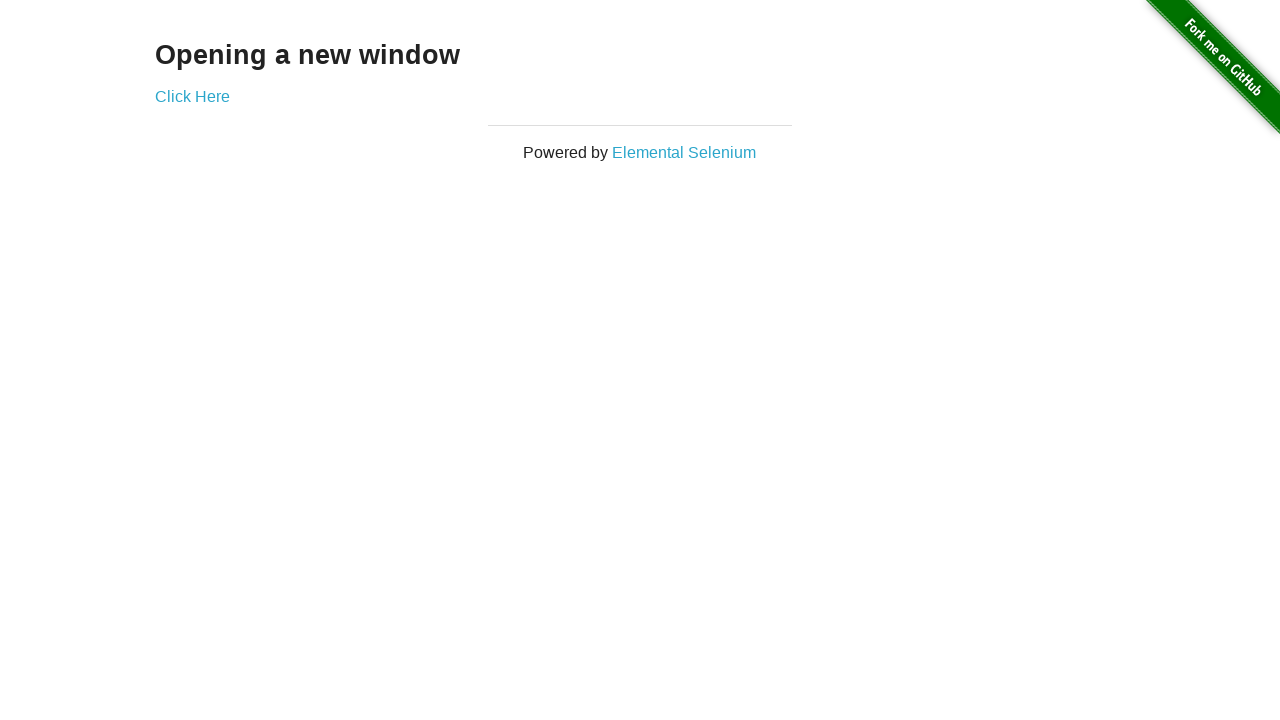

Verified first page title is 'The Internet'
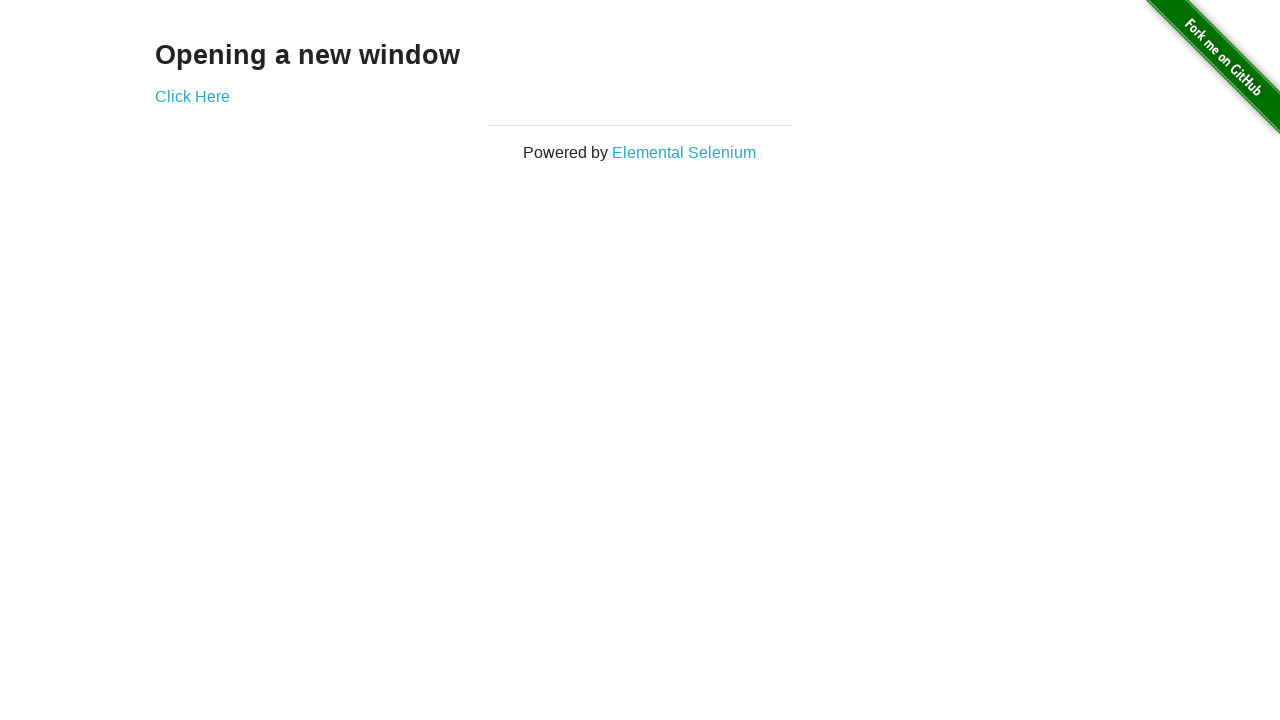

Clicked 'Click Here' link to open new window at (192, 96) on (//a)[2]
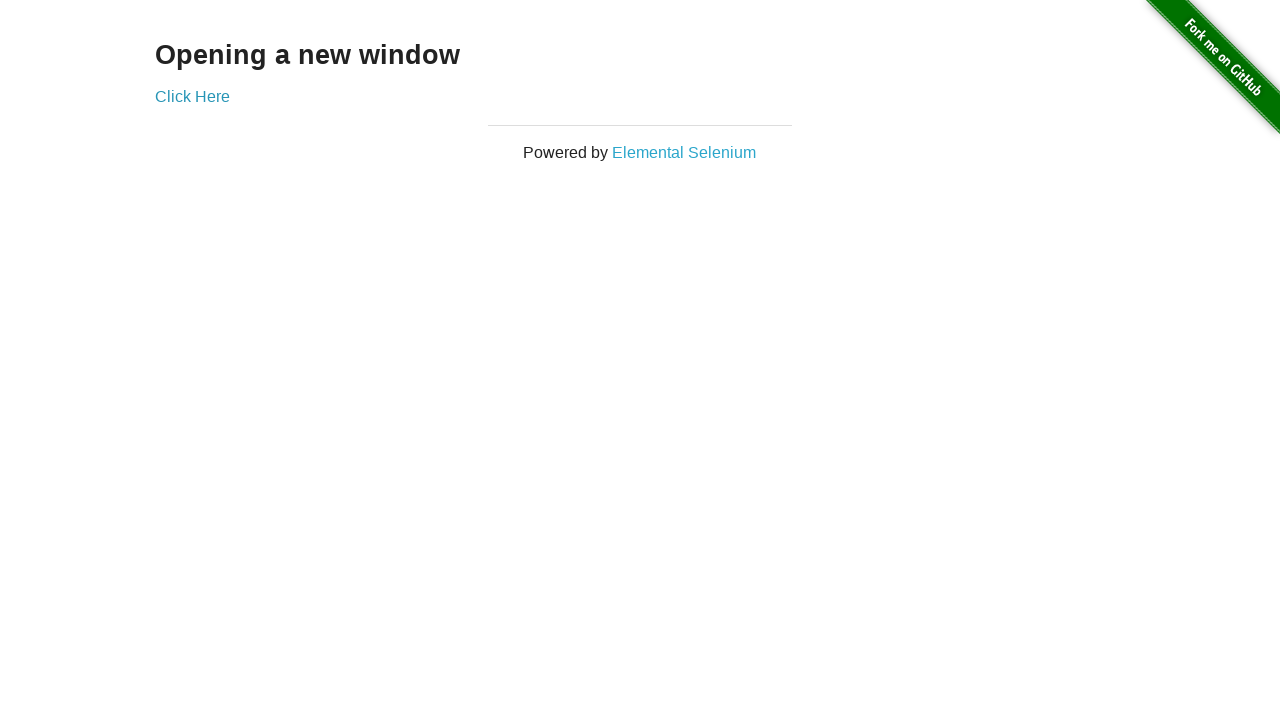

New window opened and loaded
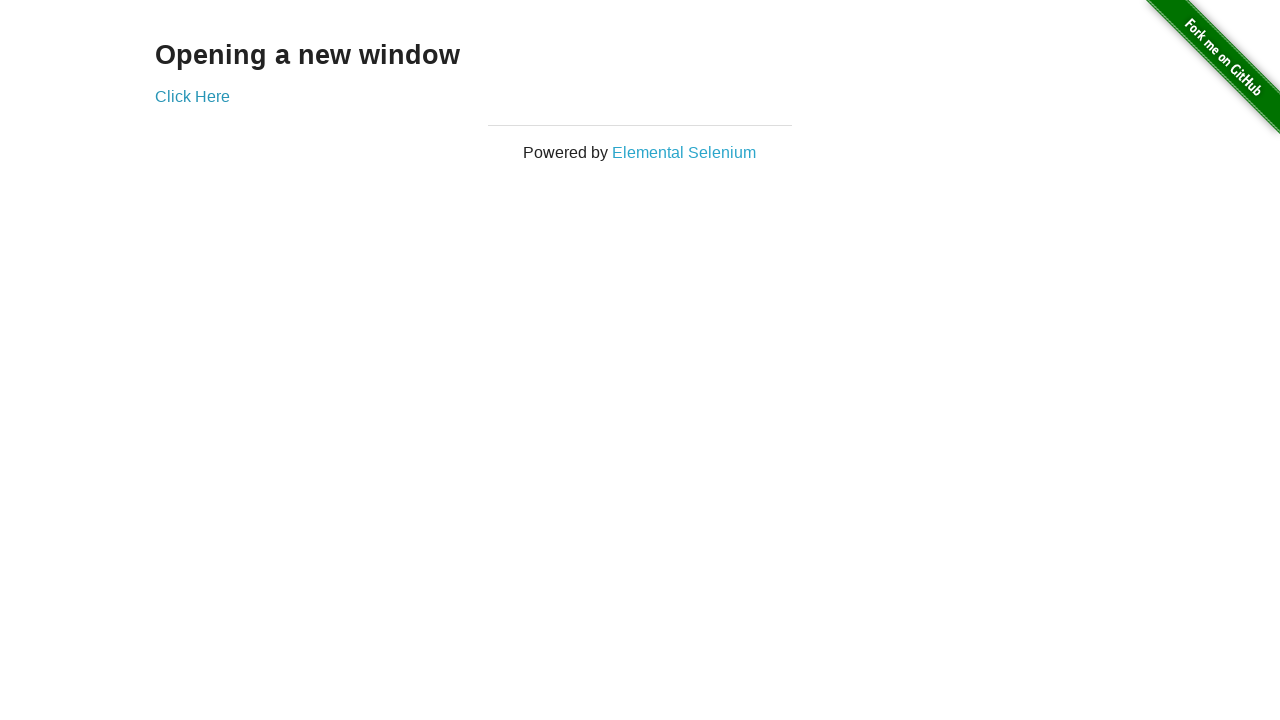

Verified new window title is 'New Window'
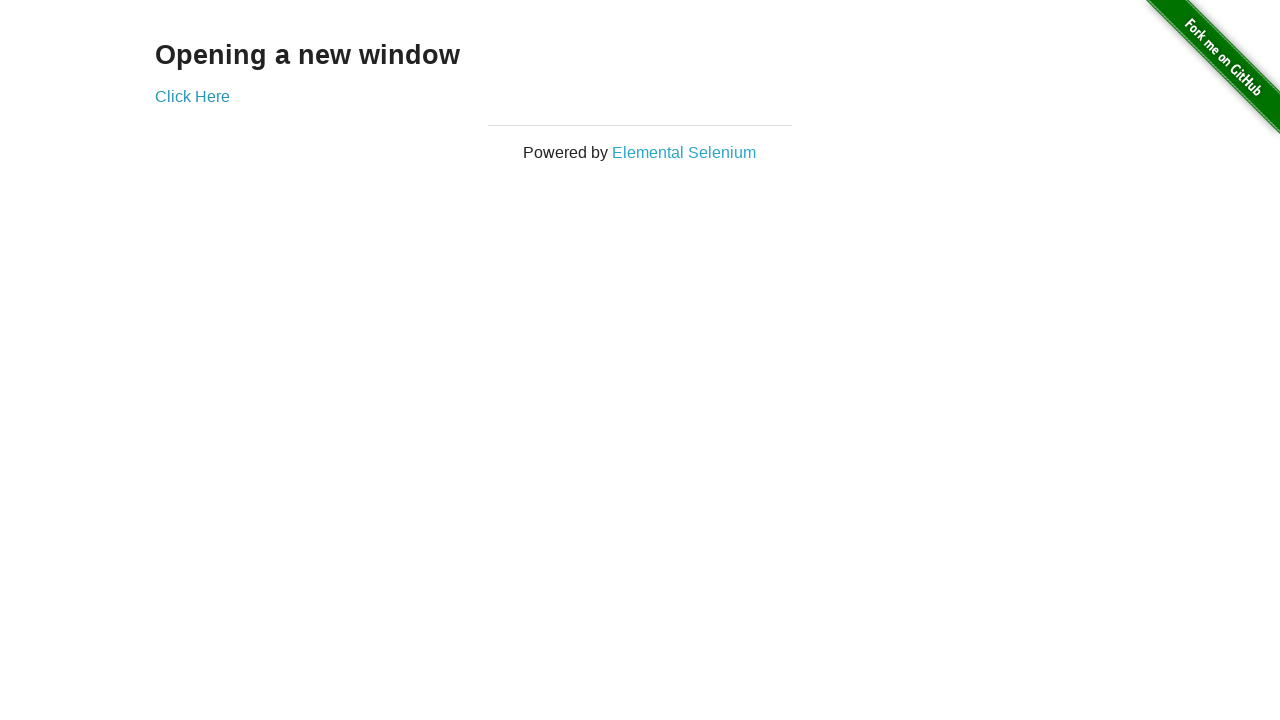

Switched back to first window
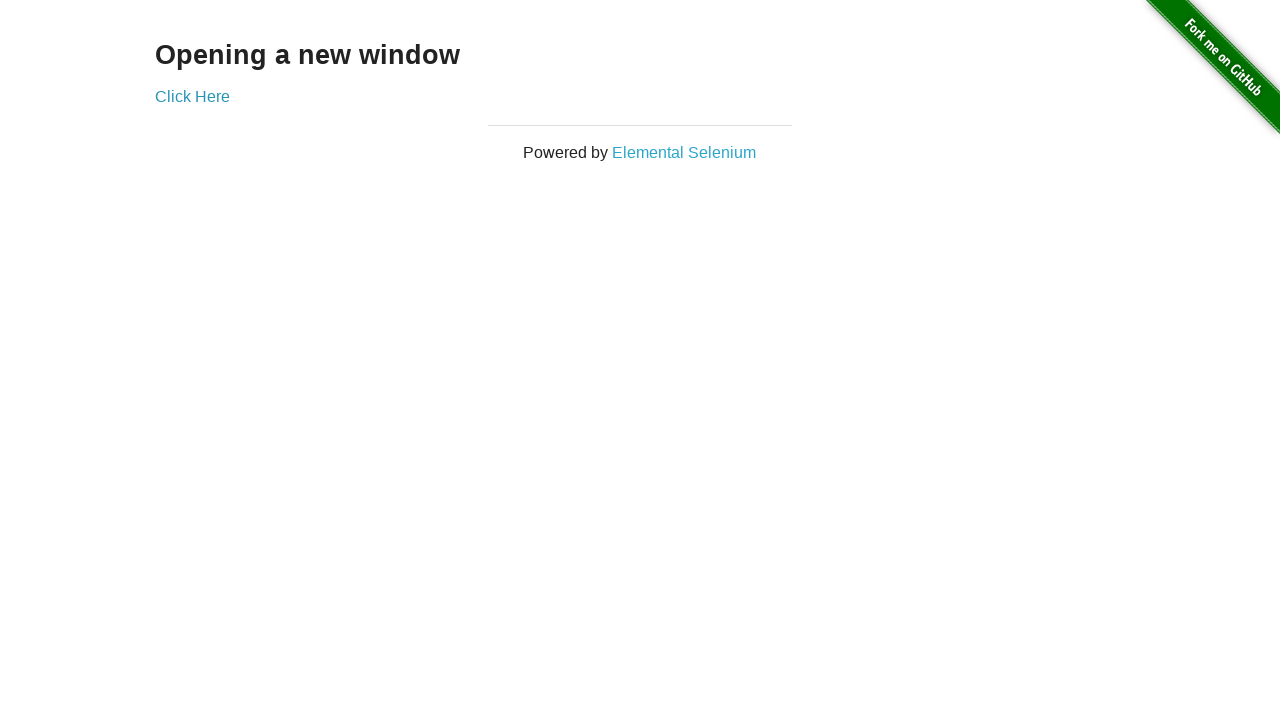

Verified first window title is still 'The Internet'
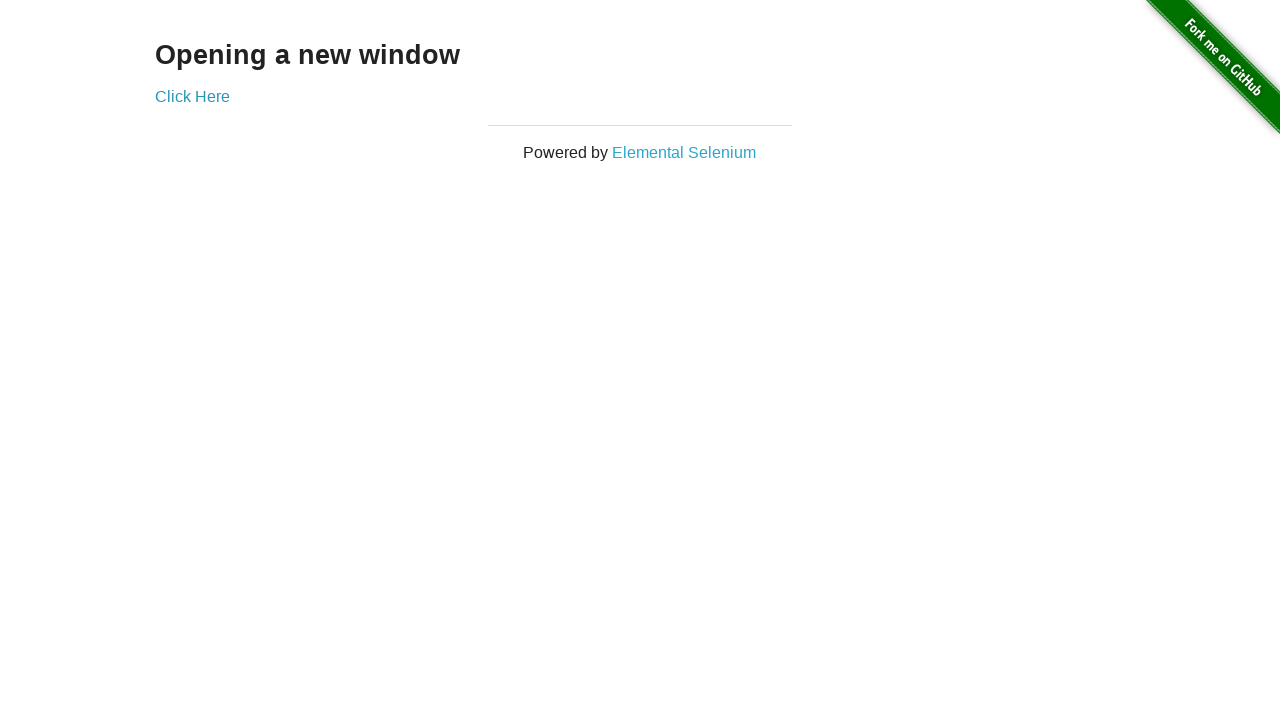

Switched to second window
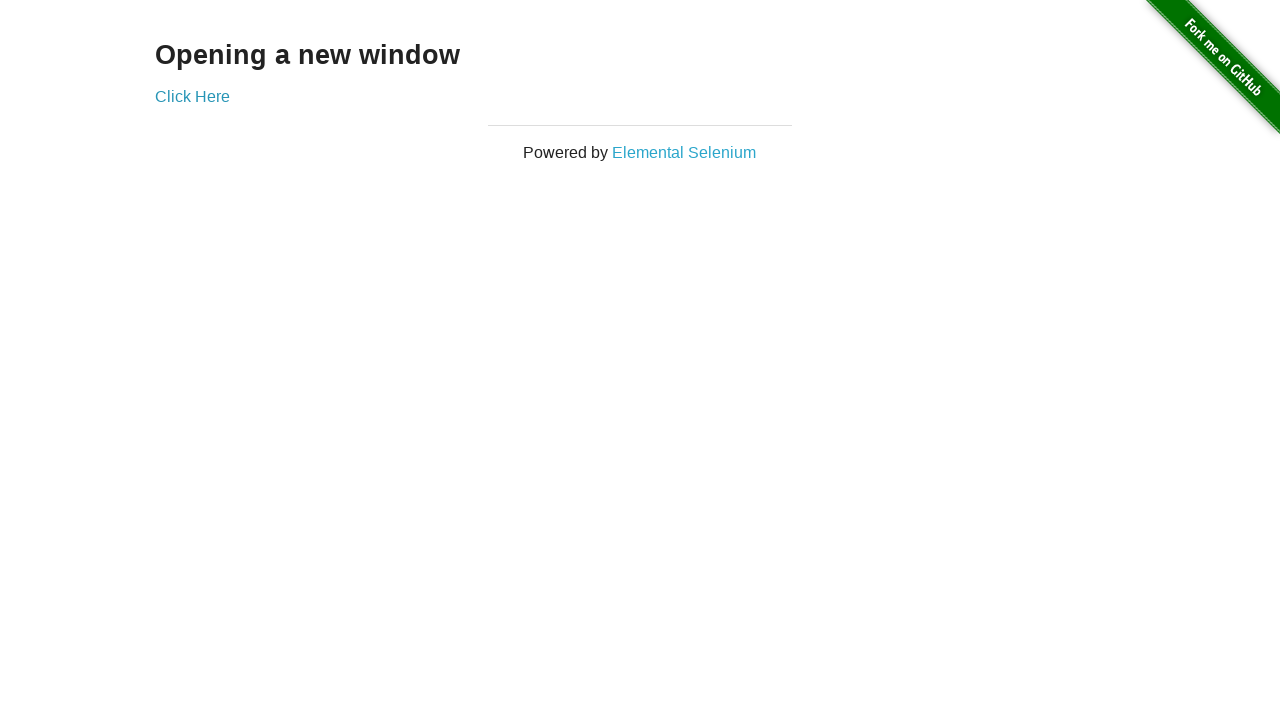

Switched back to first window again
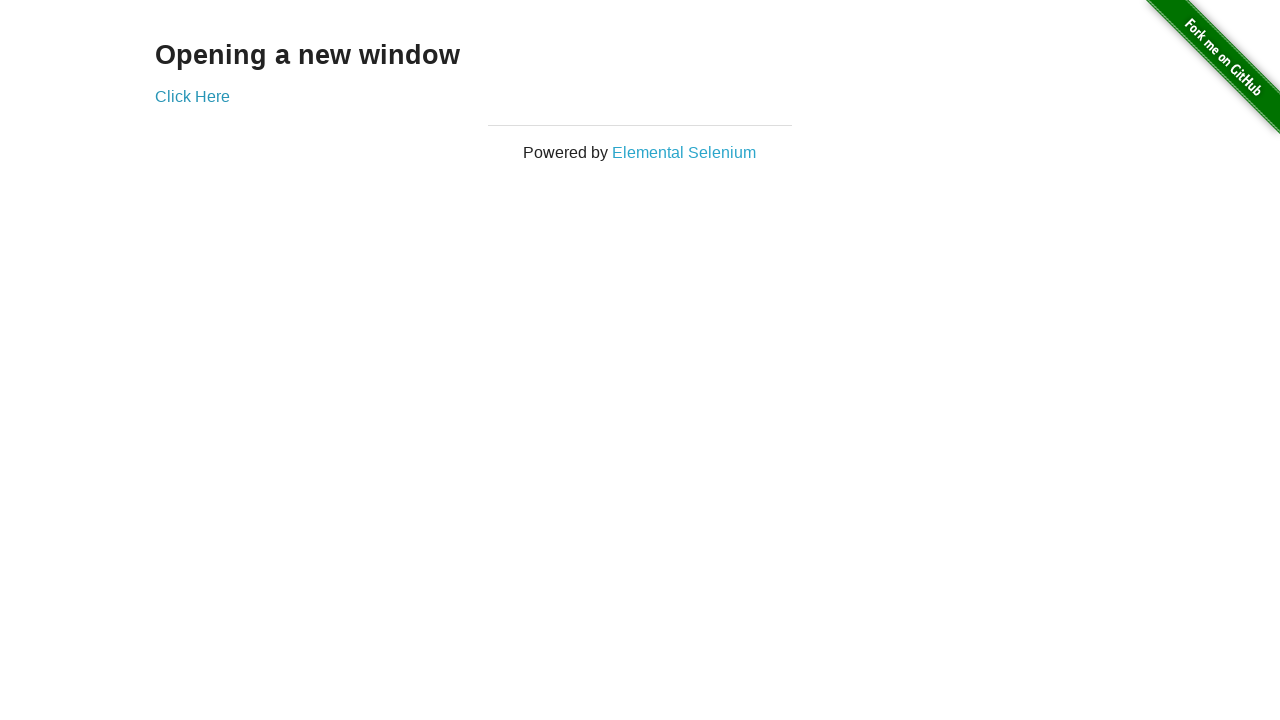

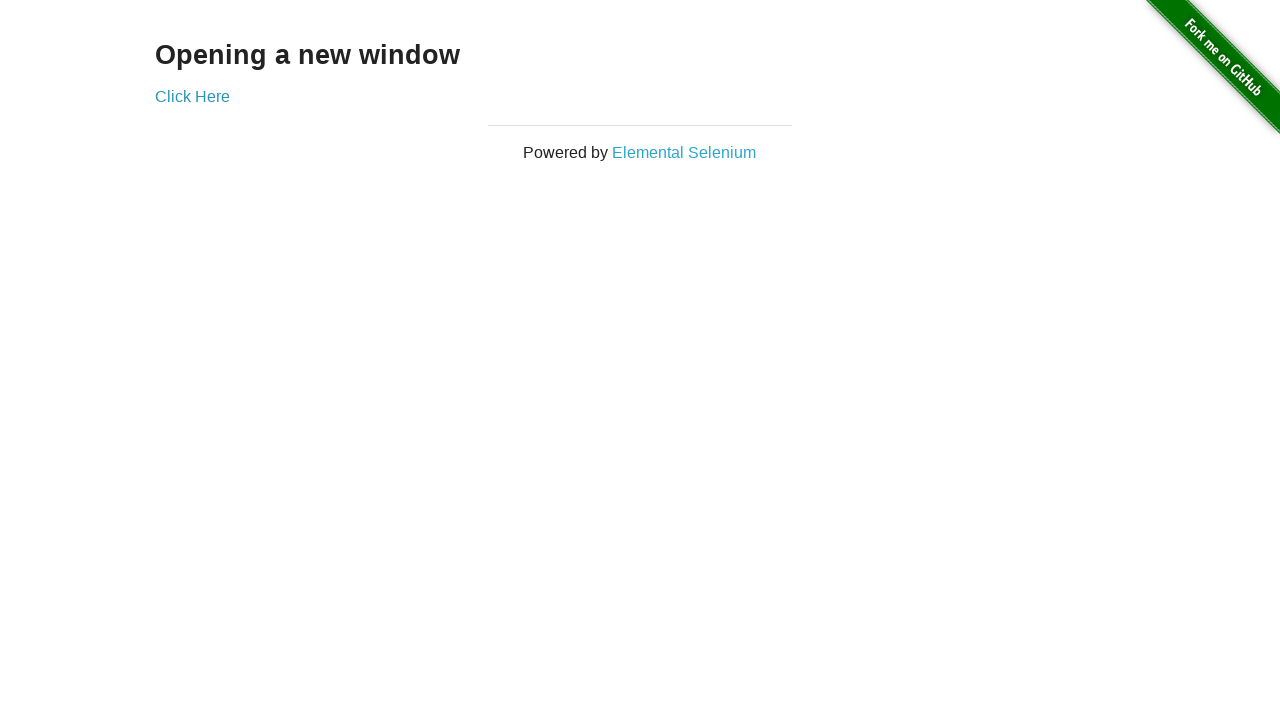